Tests scrolling a long page by pixels using JavaScript, scrolling down and then back up.

Starting URL: https://bonigarcia.dev/selenium-webdriver-java/long-page.html

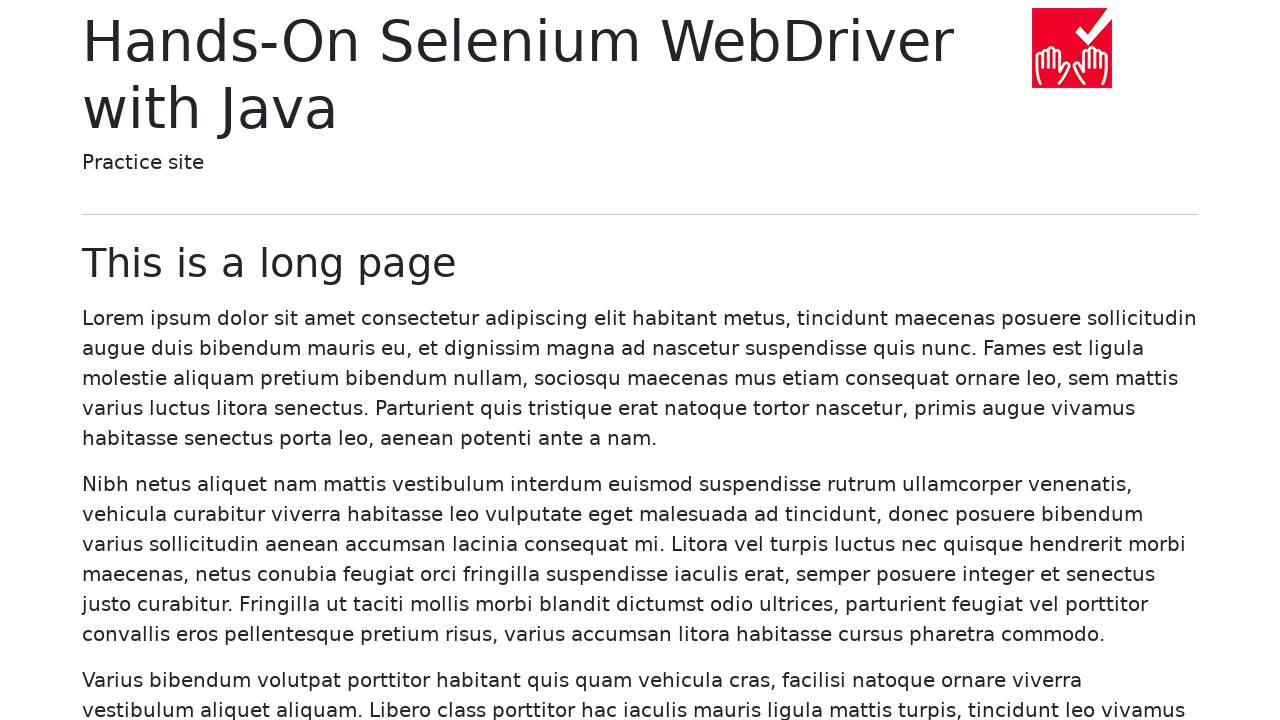

Scrolled down the page by 5000 pixels using JavaScript
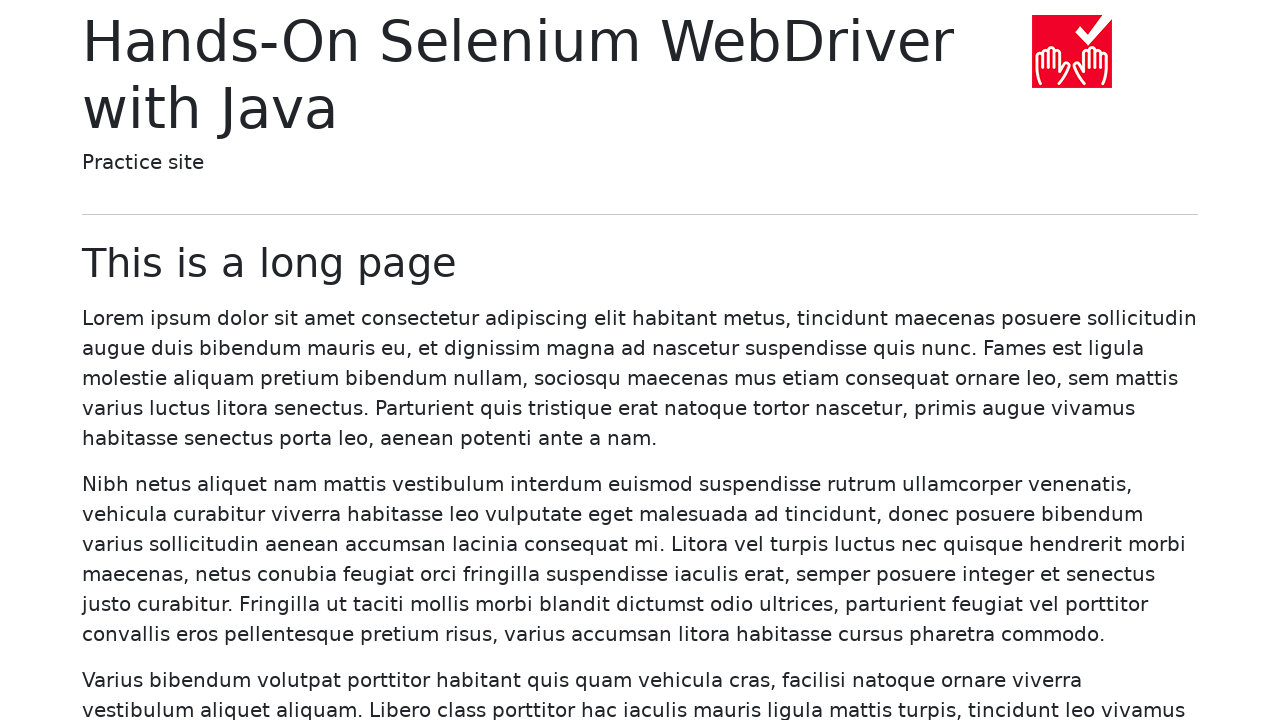

Scrolled back up the page by 5000 pixels using JavaScript
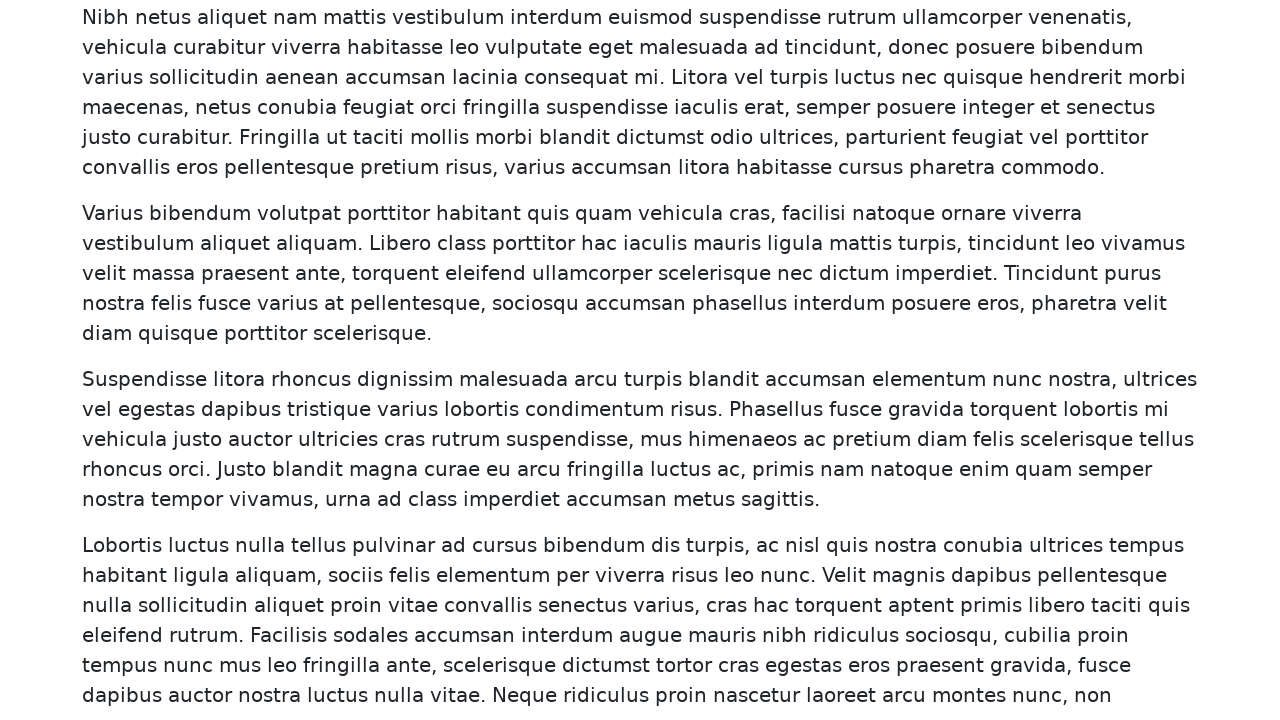

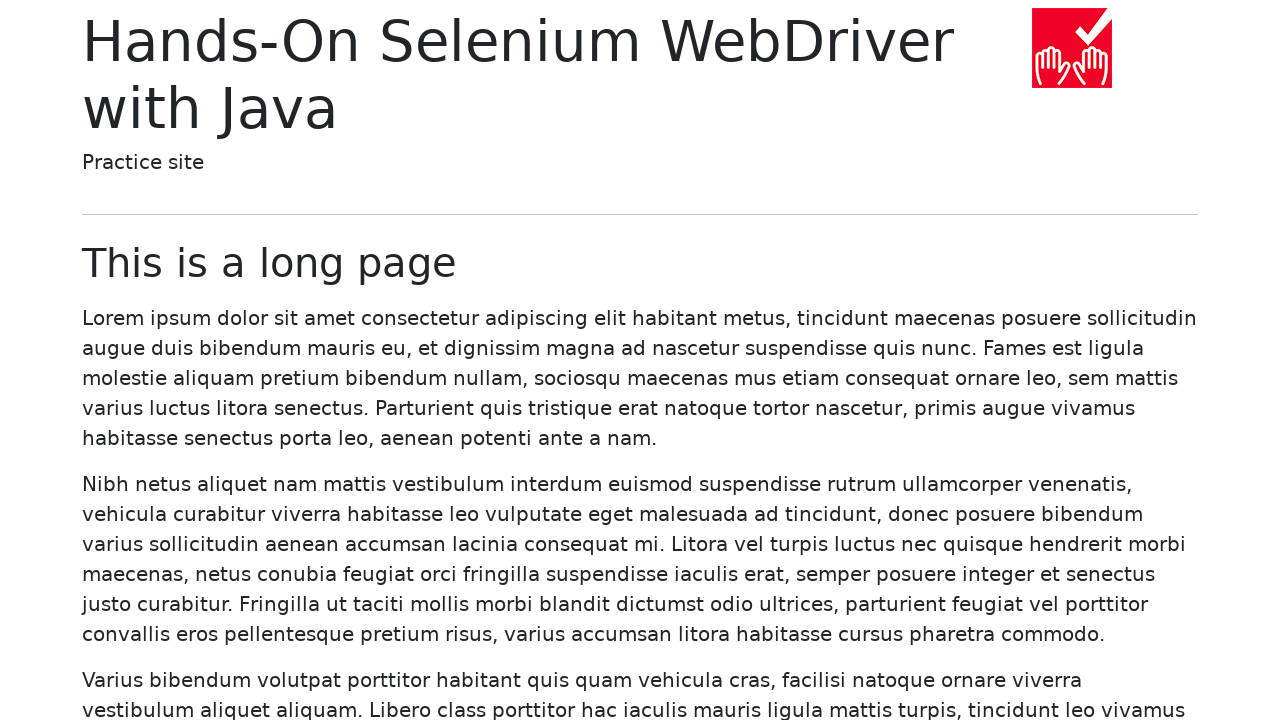